Tests form interactions including checkbox selection, radio button selection, and hide/show functionality on a practice automation page

Starting URL: https://rahulshettyacademy.com/AutomationPractice/

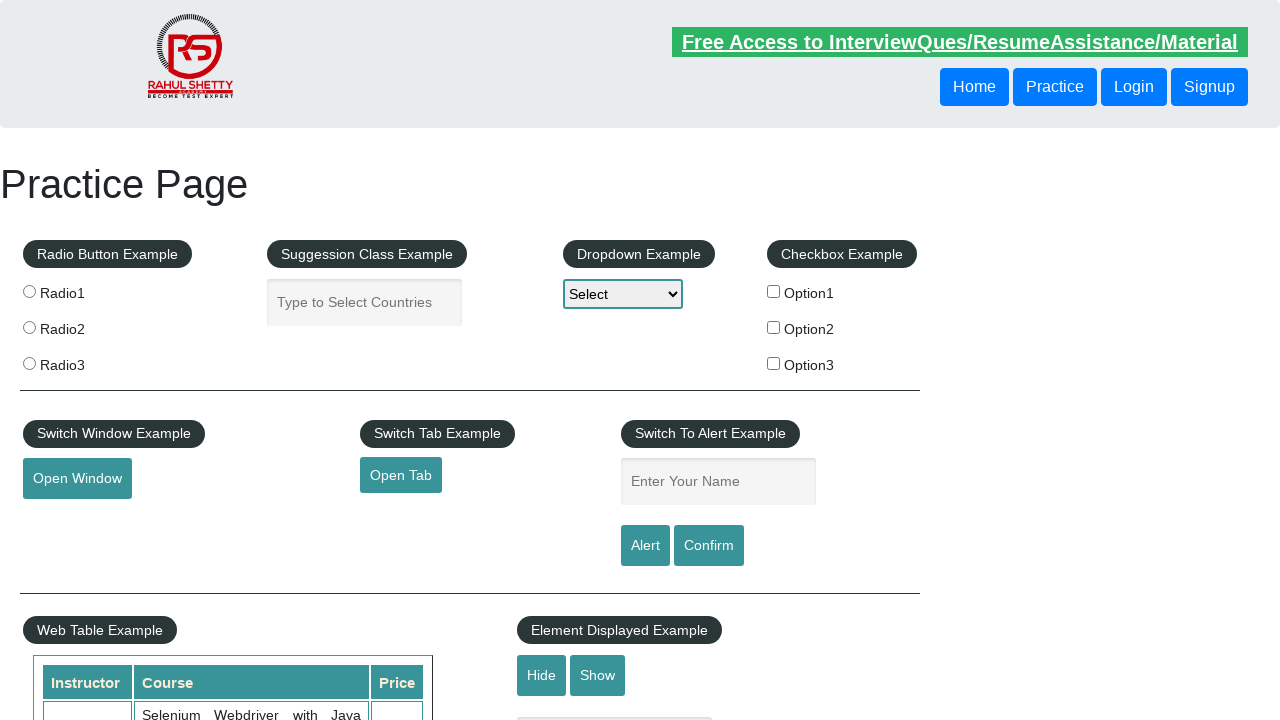

Navigated to automation practice page
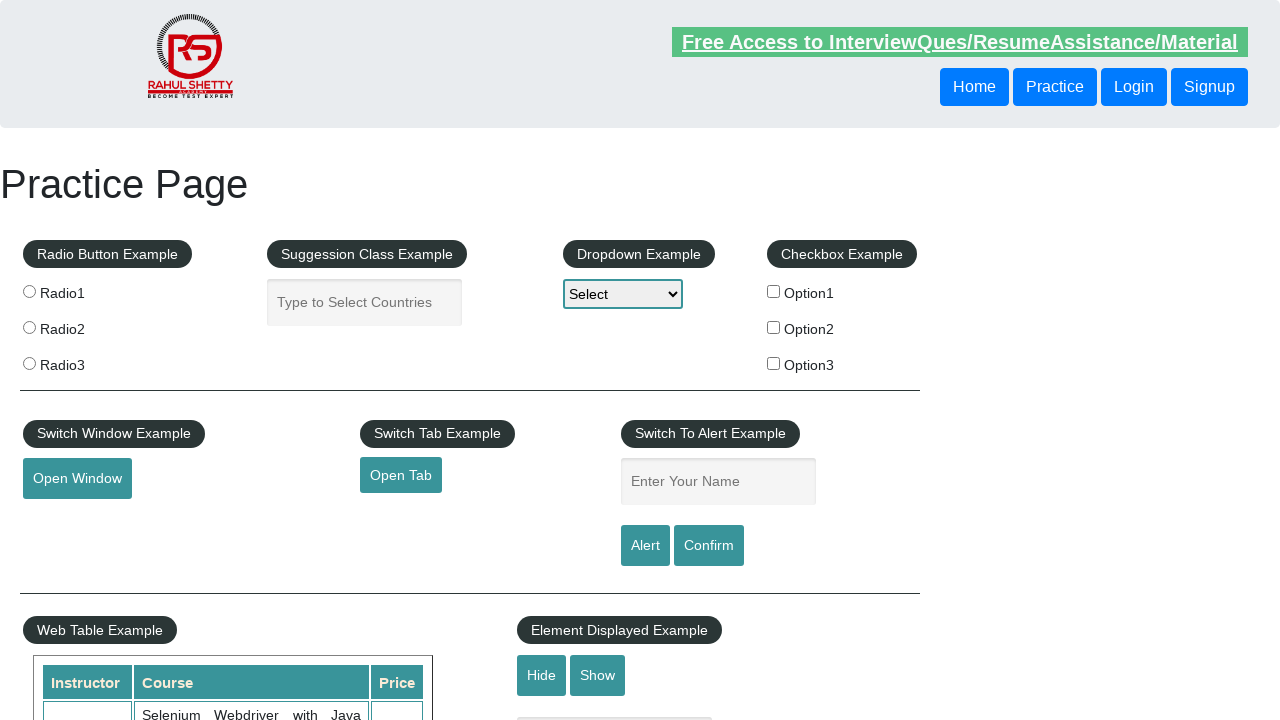

Located all checkbox elements on page
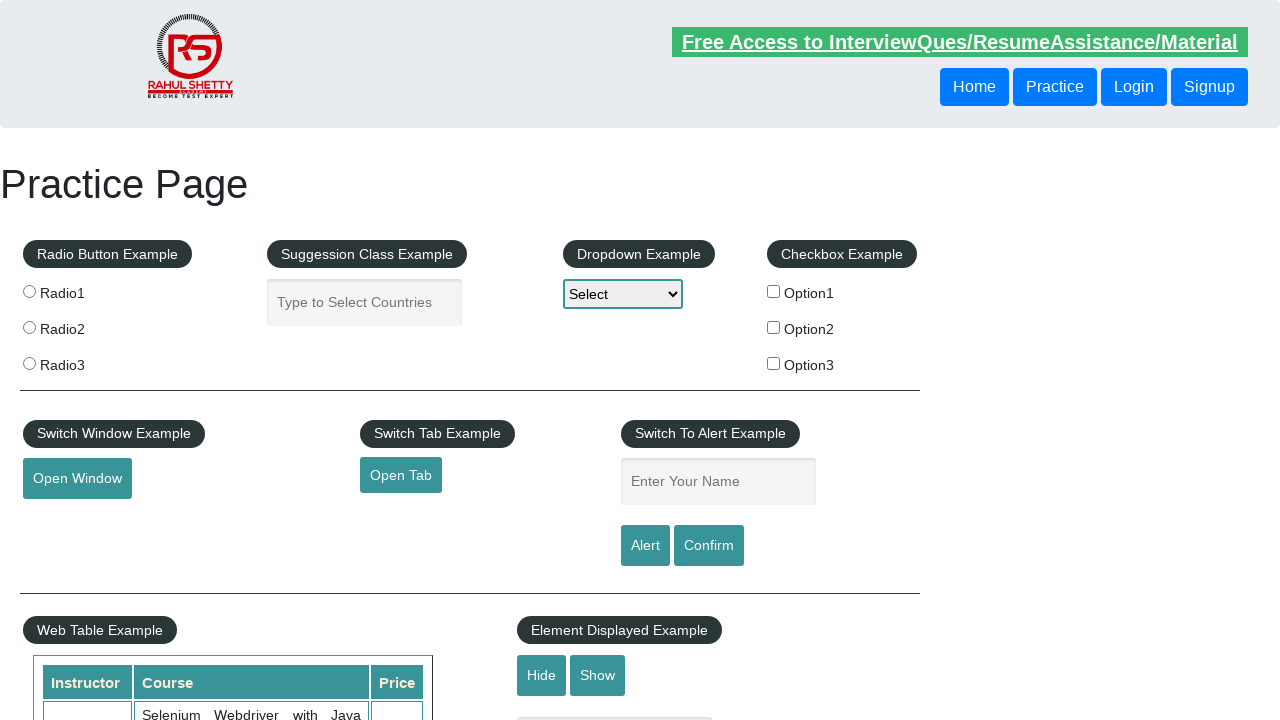

Found 3 checkboxes on page
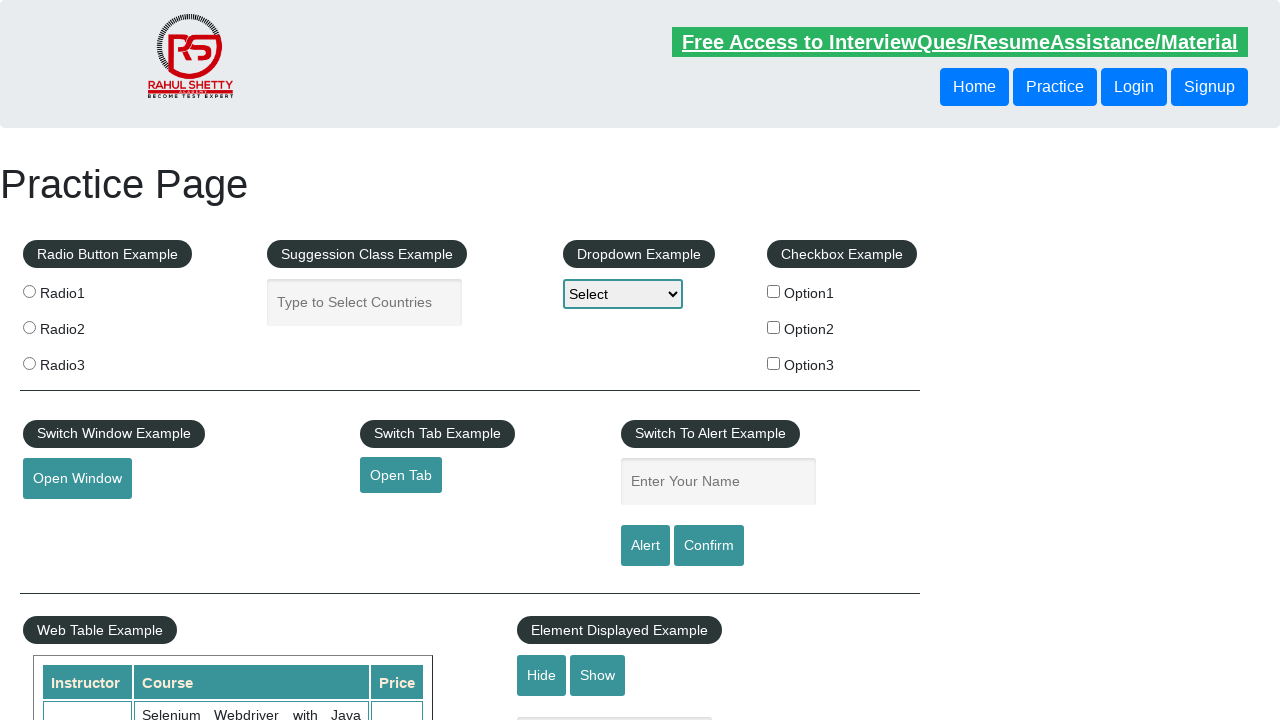

Evaluated checkbox at index 0
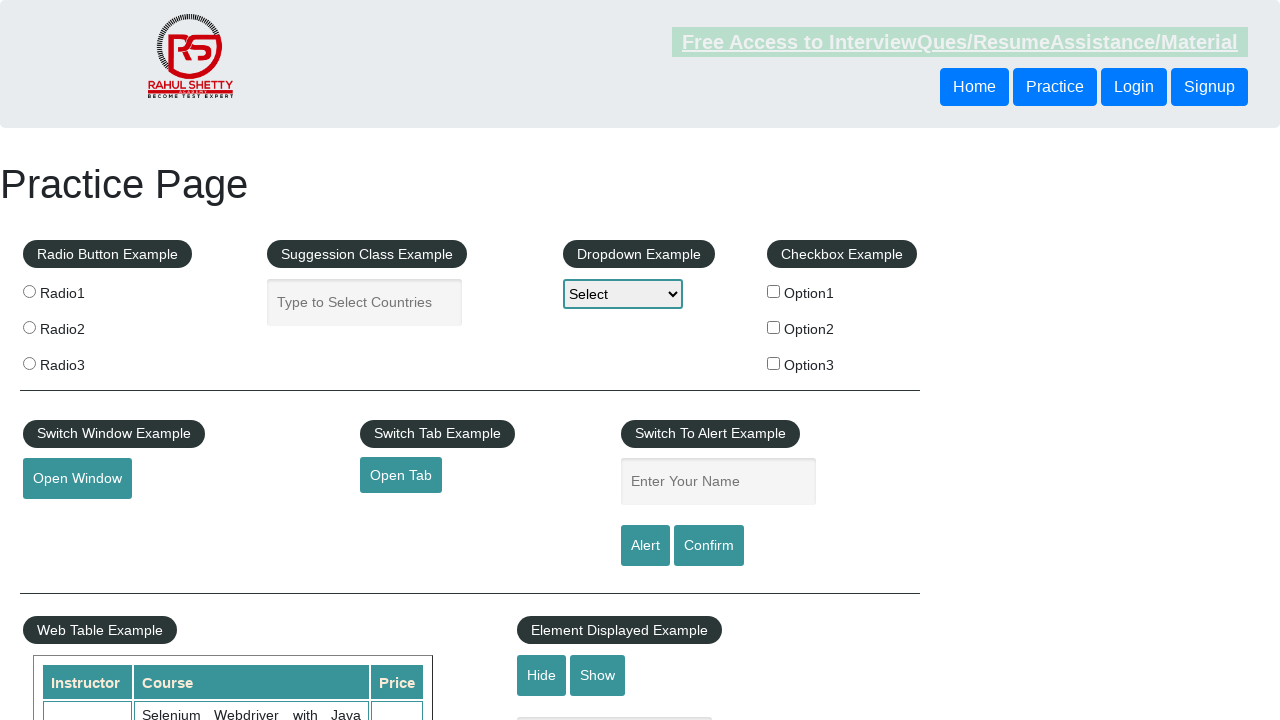

Evaluated checkbox at index 1
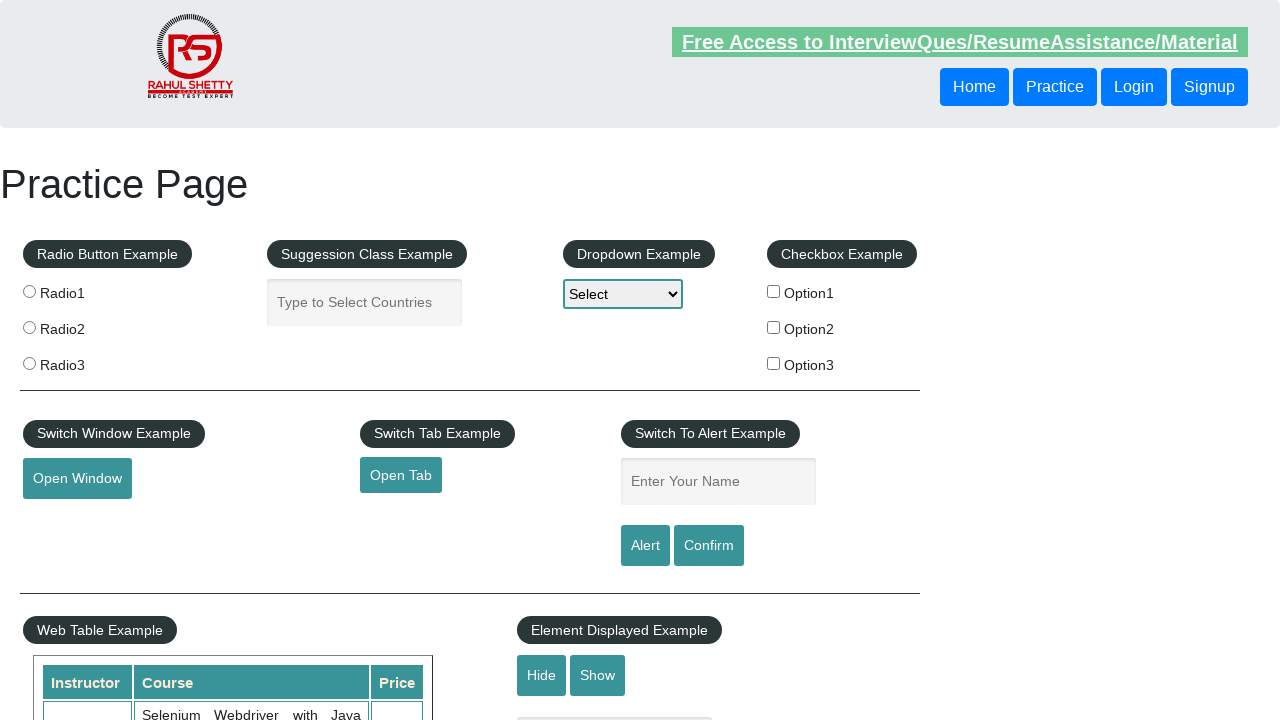

Evaluated checkbox at index 2
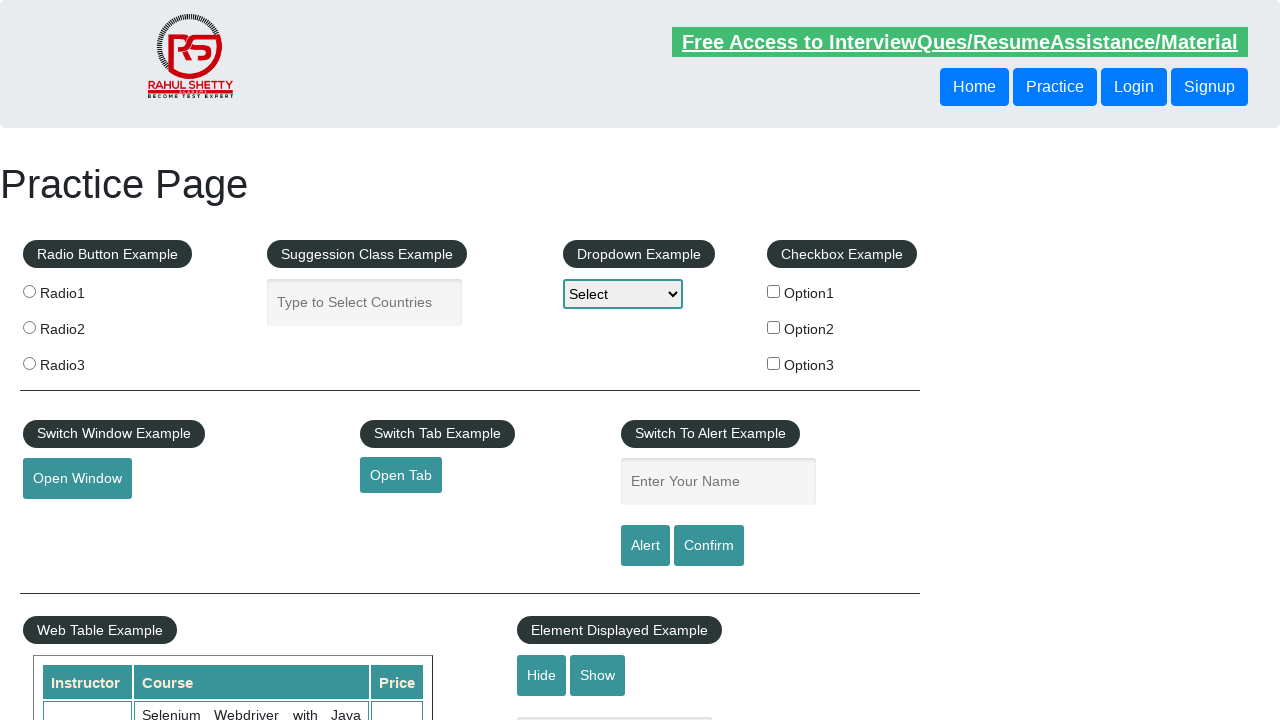

Clicked checkbox with value 'option3' at (774, 363) on input[type='checkbox'] >> nth=2
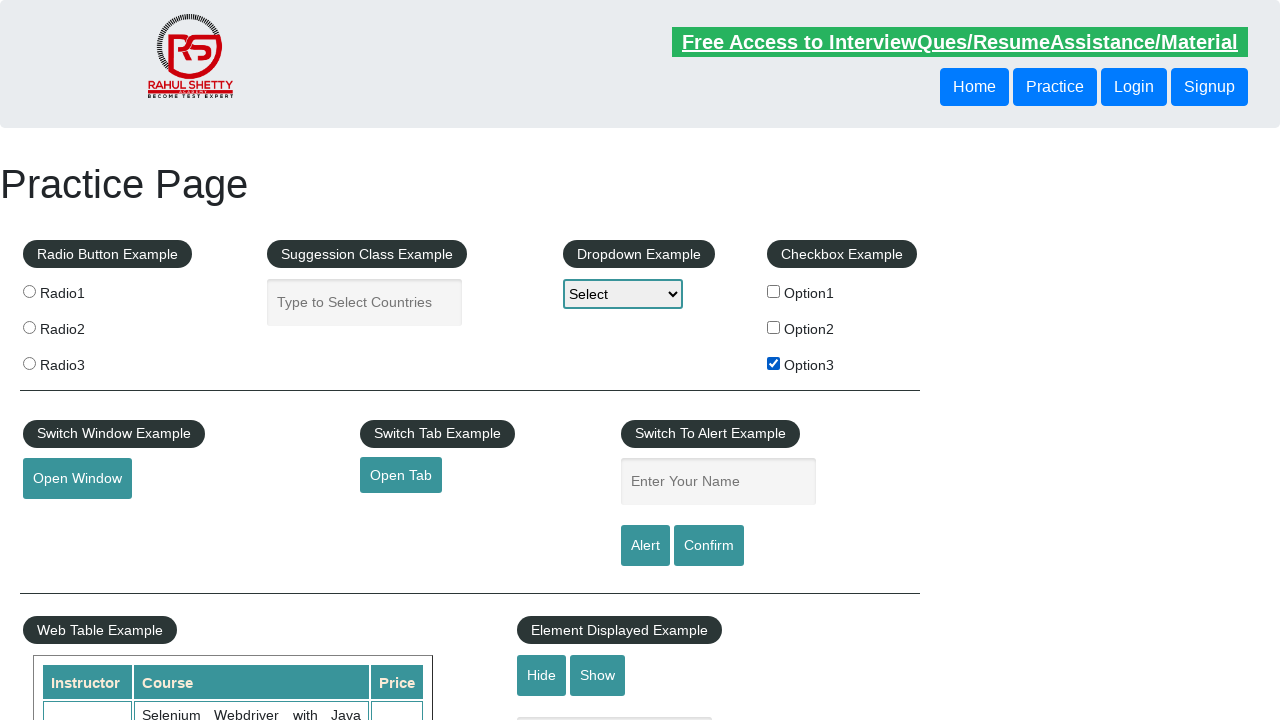

Located all radio button elements on page
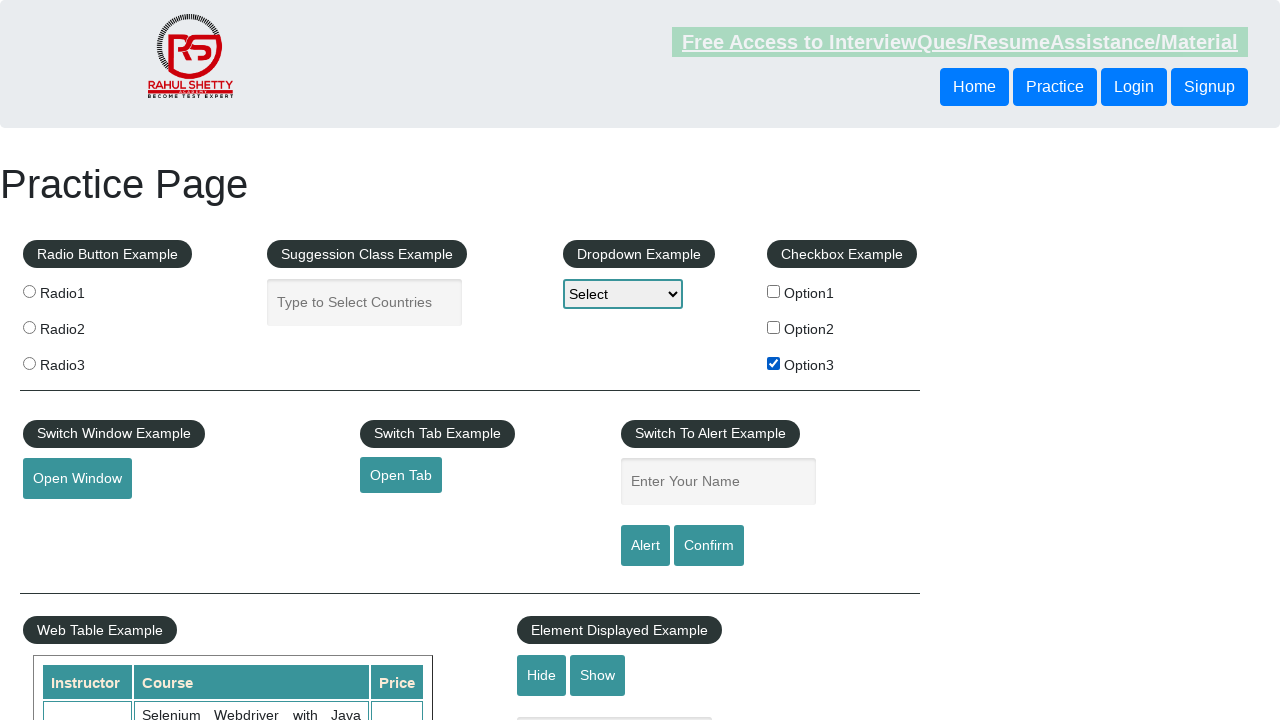

Found 3 radio buttons on page
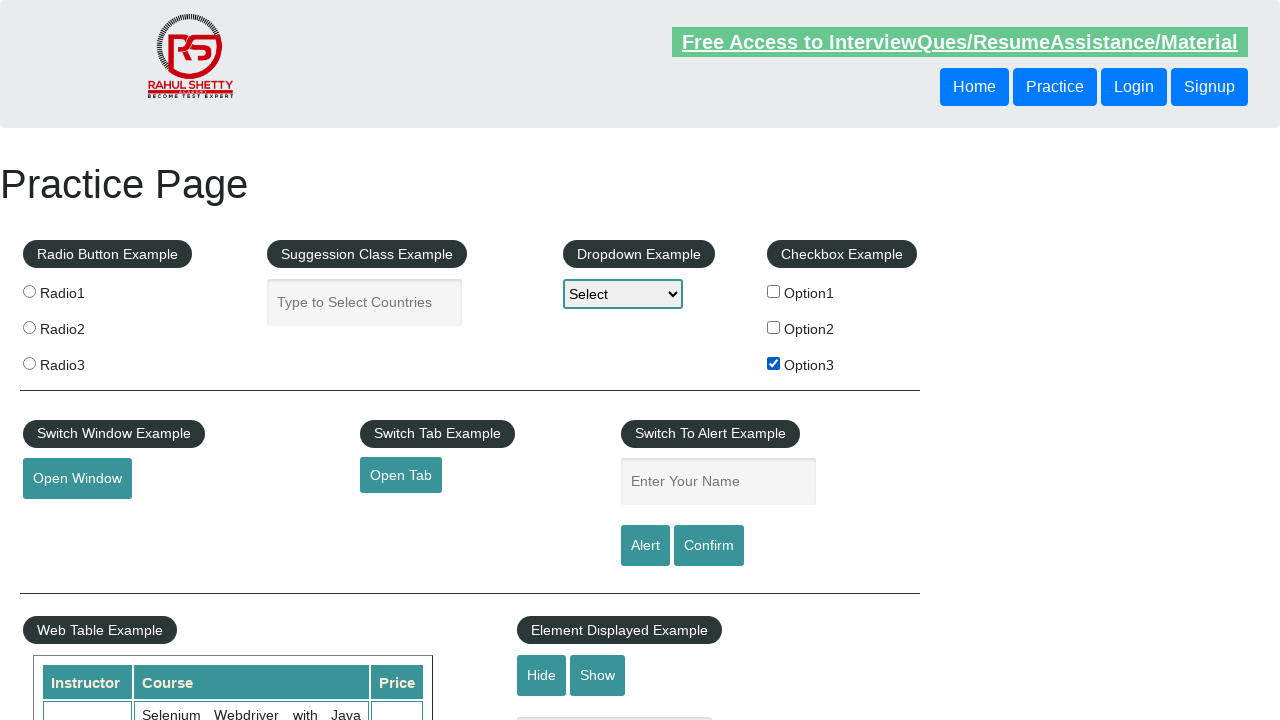

Evaluated radio button at index 0
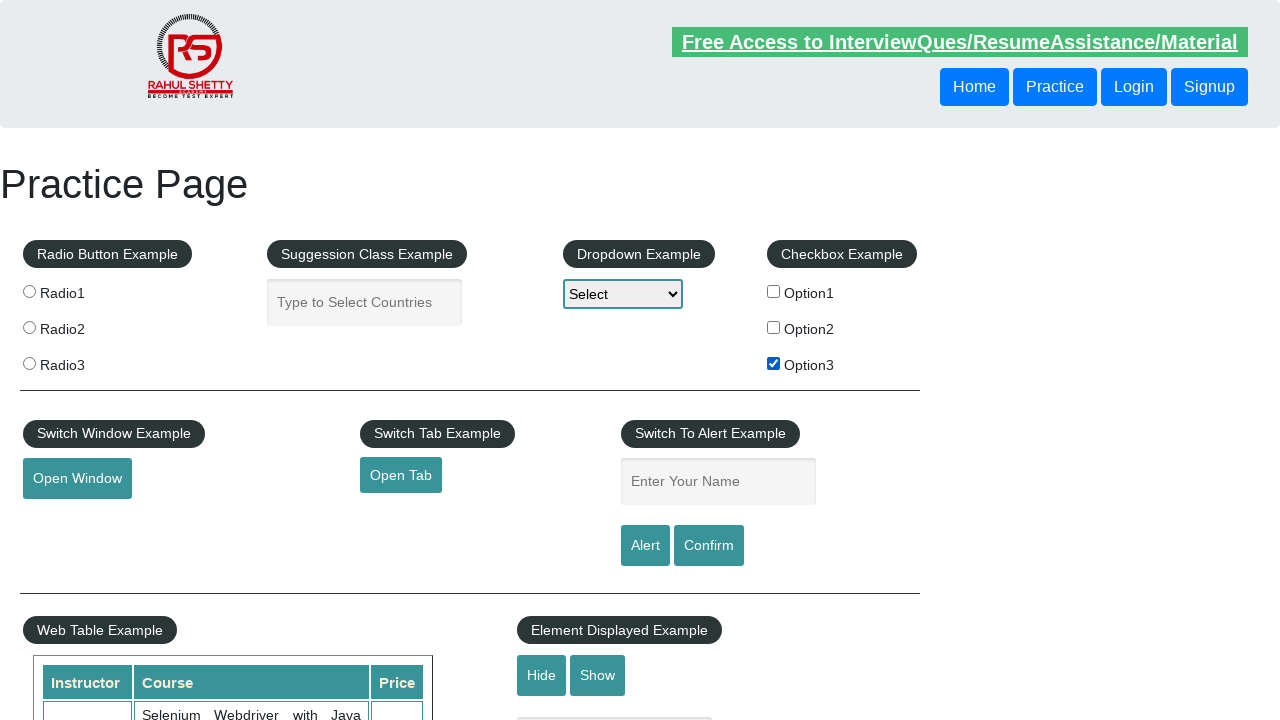

Evaluated radio button at index 1
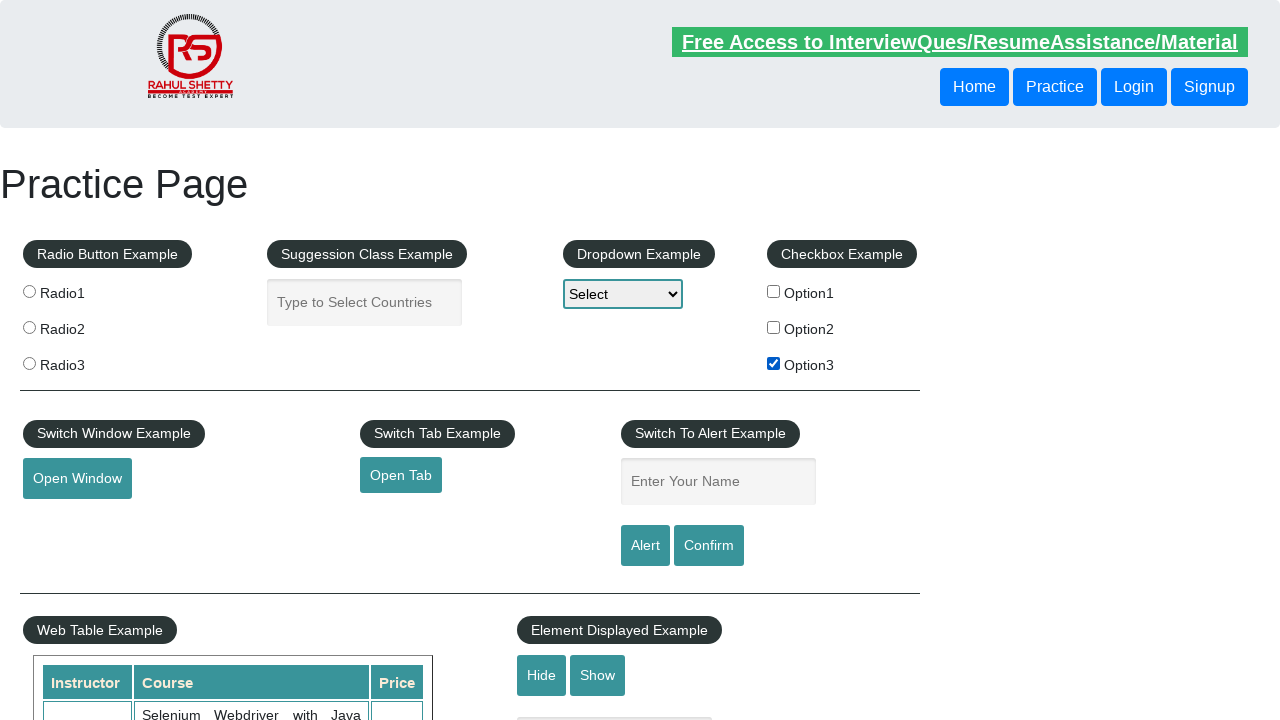

Clicked radio button with value 'radio2' at (29, 327) on .radioButton >> nth=1
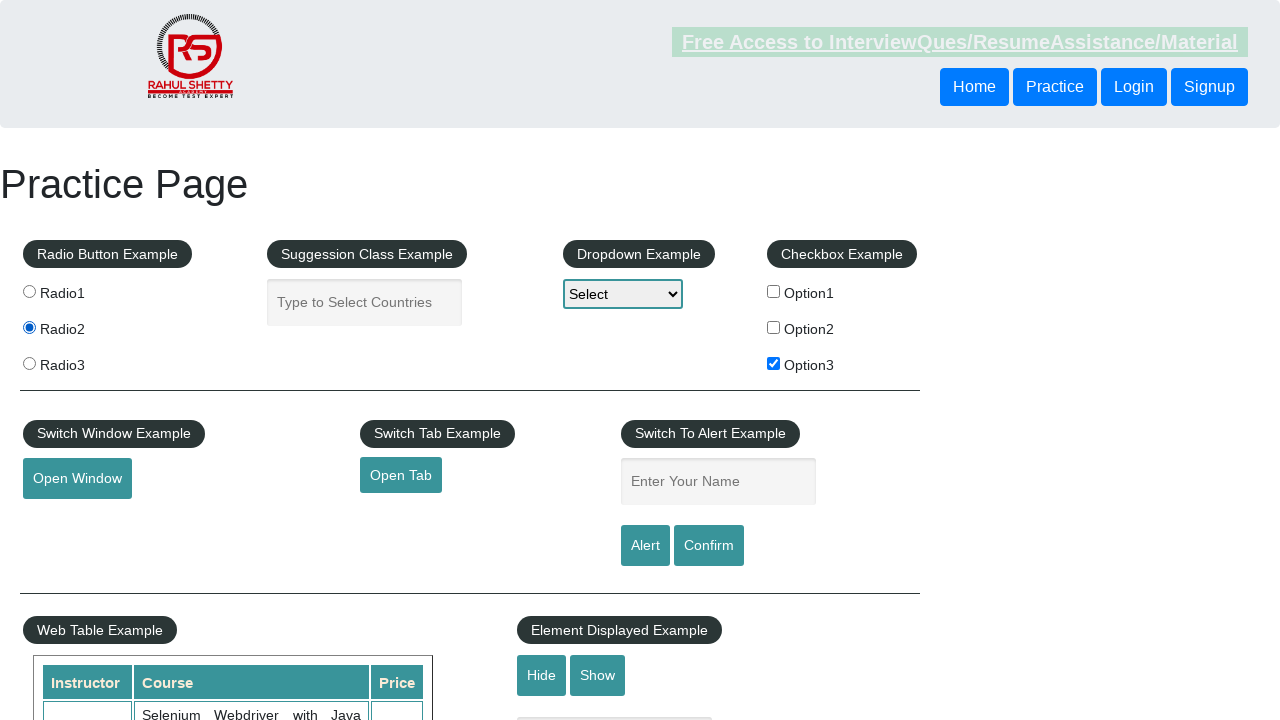

Clicked hide button to hide the textbox at (542, 675) on #hide-textbox
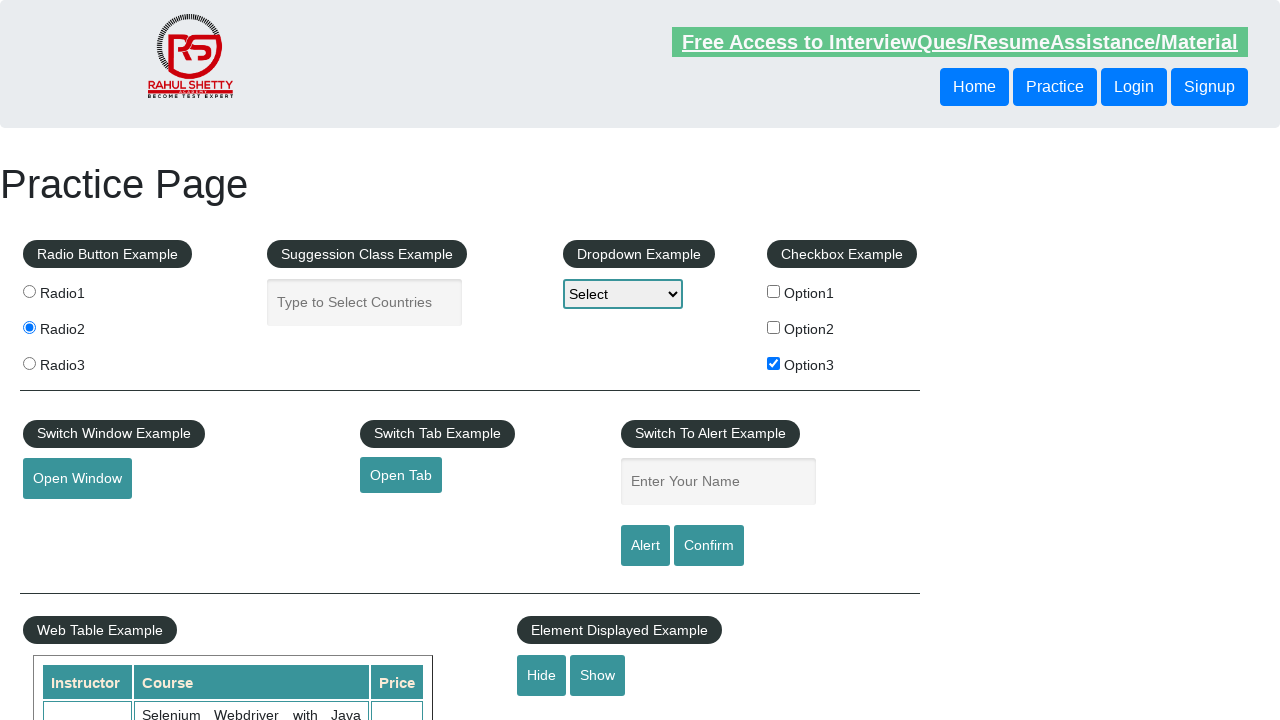

Verified that textbox with placeholder 'Hide/Show Example' is hidden
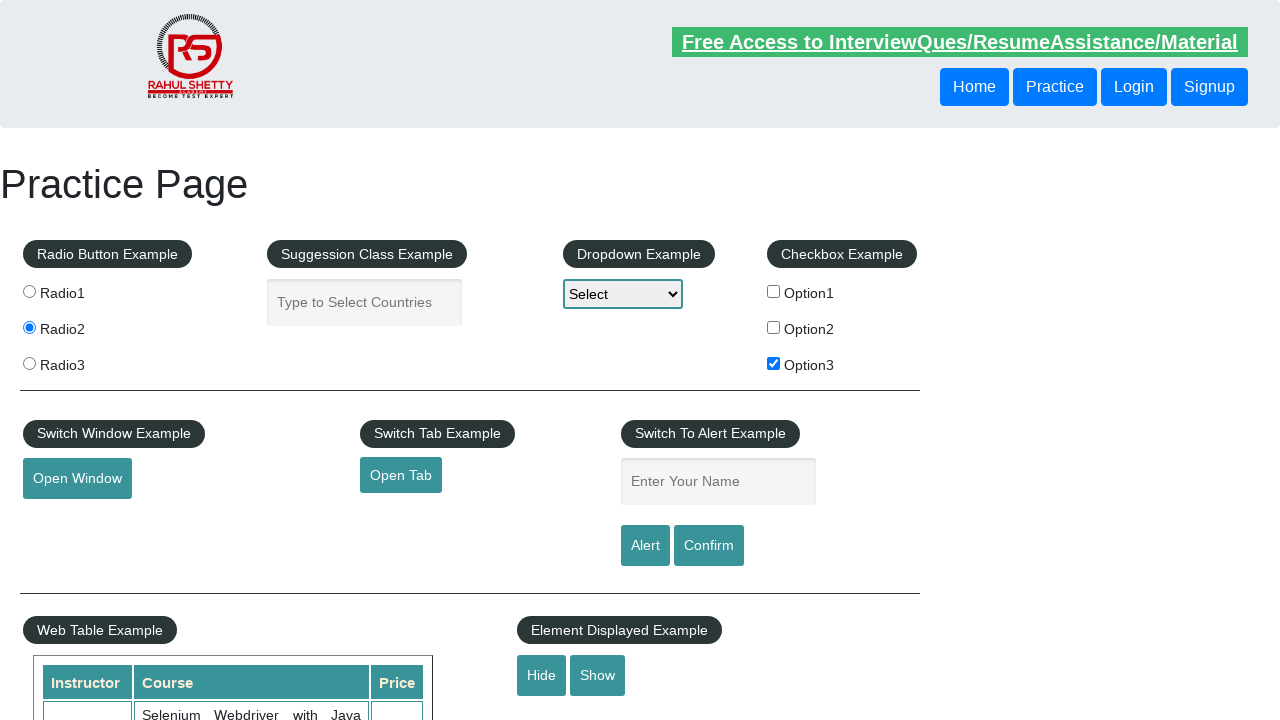

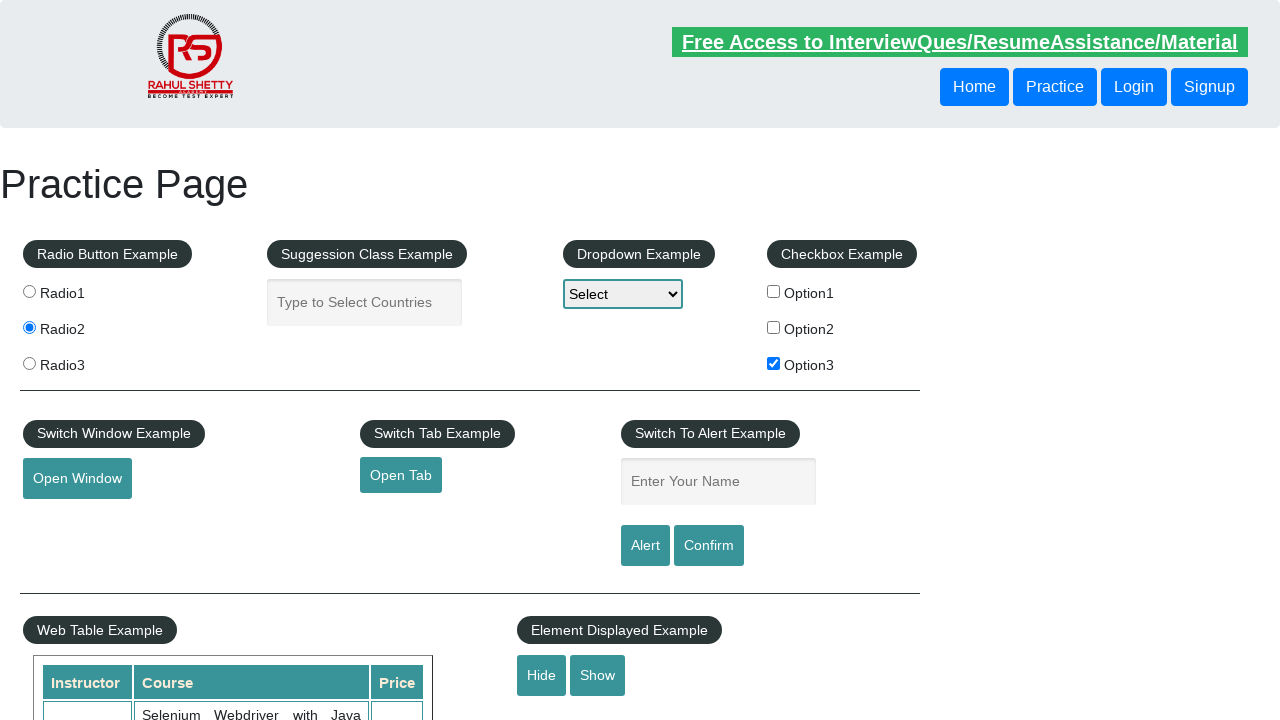